Tests navigation on training-support.net website by verifying the homepage title, clicking the "About Us" link, and verifying the new page title.

Starting URL: https://www.training-support.net/

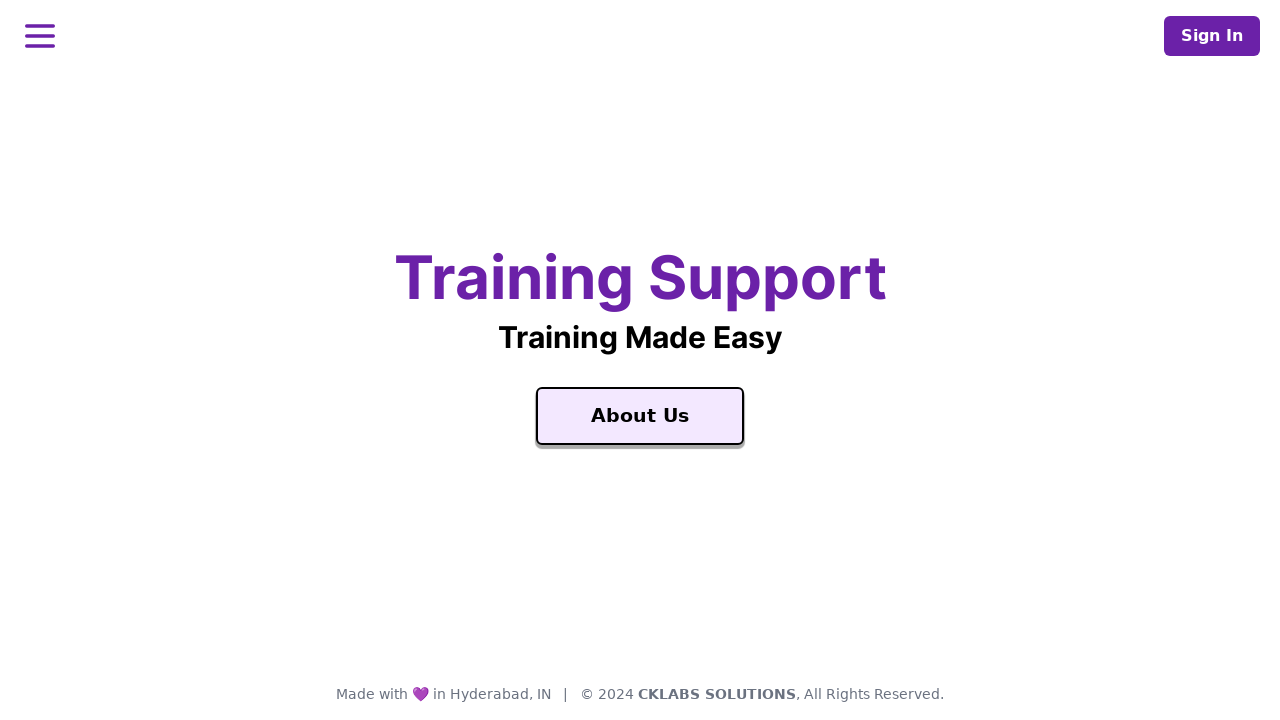

Waited for homepage title 'Training Support' to load
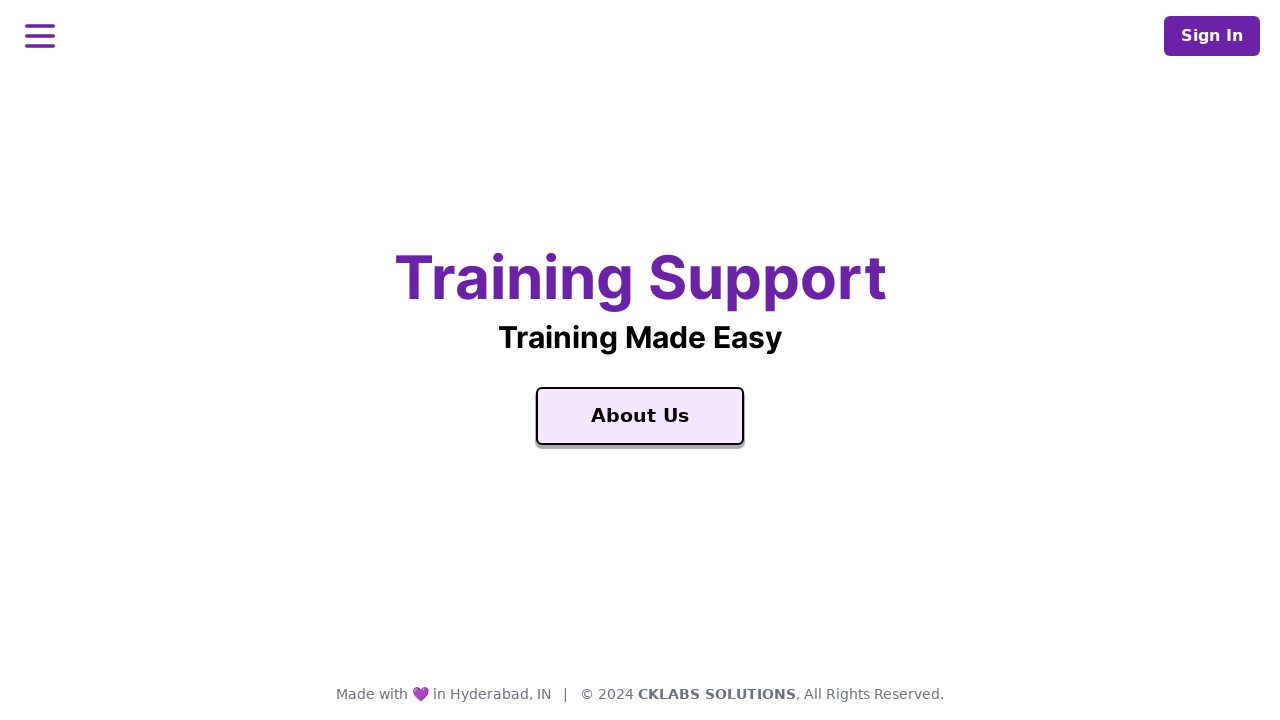

Retrieved homepage title text: 'Training Support'
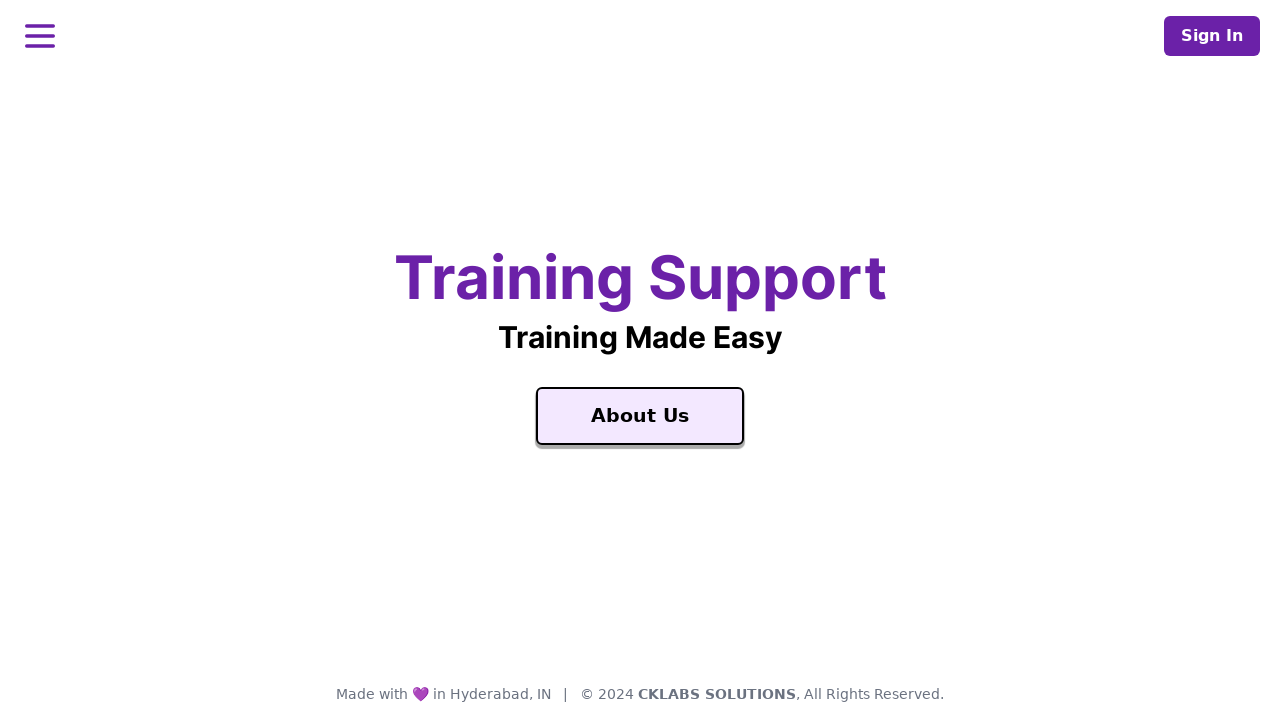

Clicked 'About Us' link at (640, 416) on a:has-text('About Us'), [aria-label='About Us']
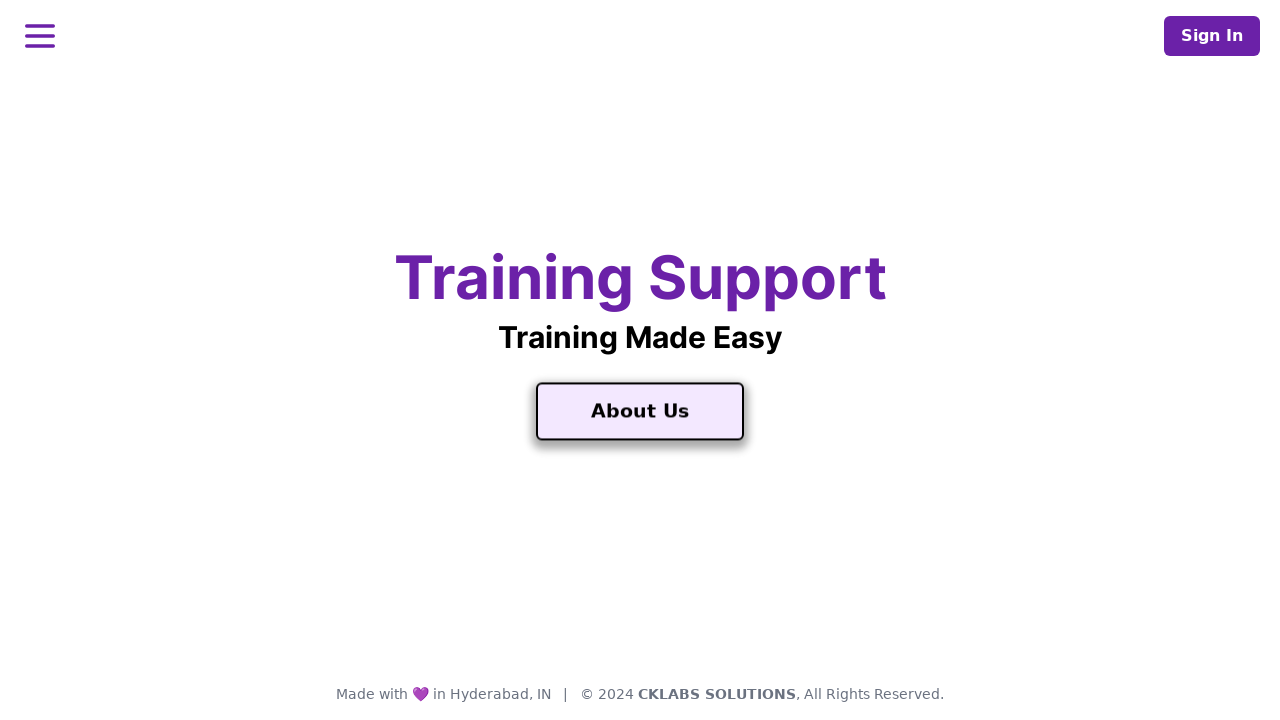

Waited for About Us page to load
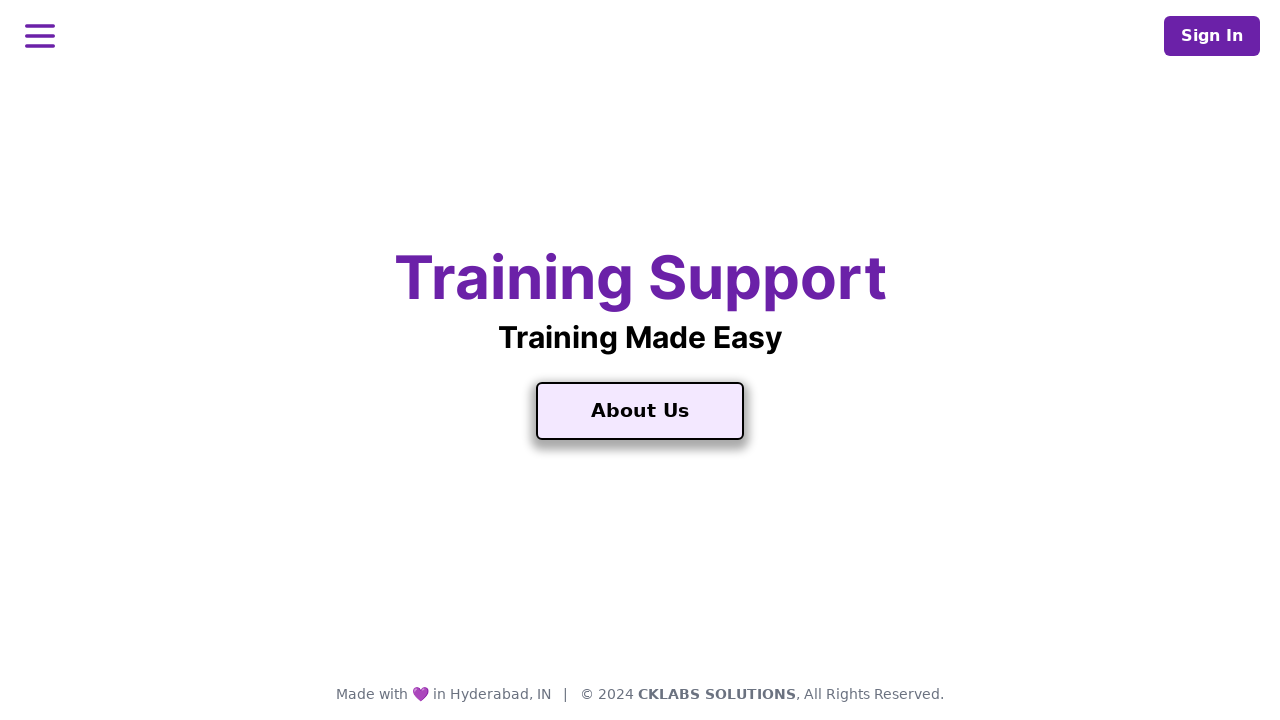

Retrieved About Us page title text: 'About Us'
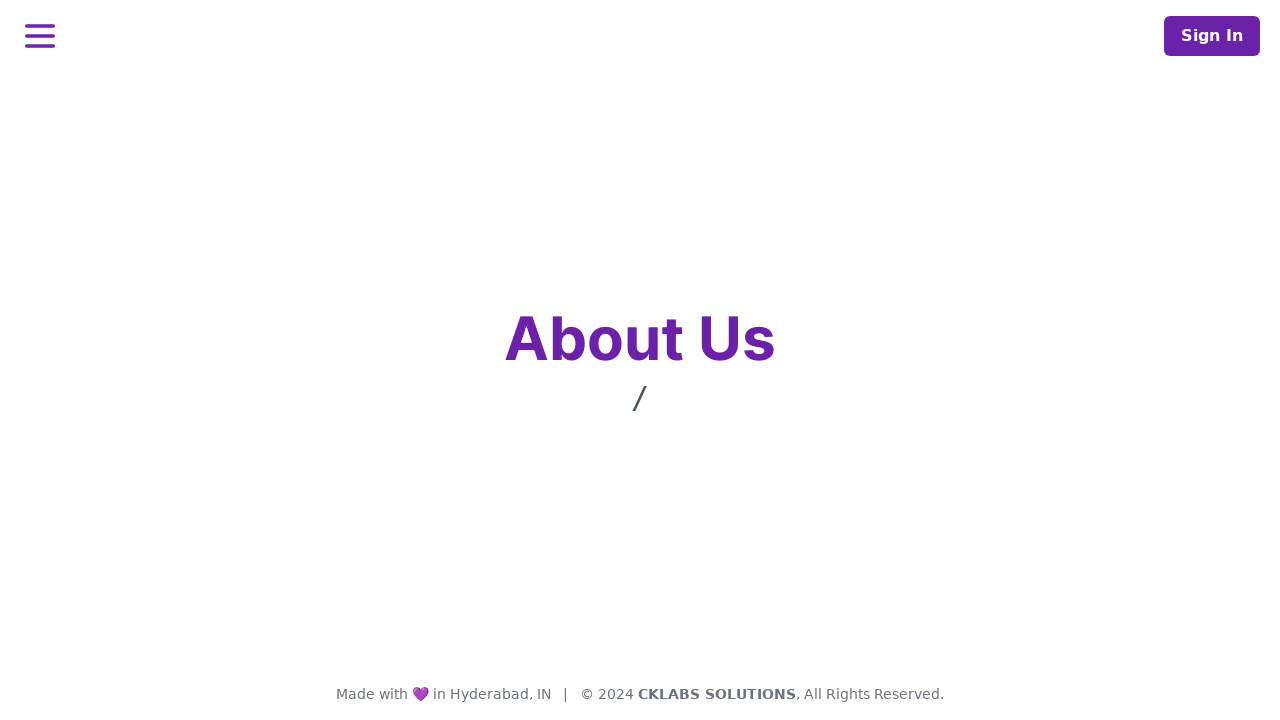

Verified homepage title assertion passed
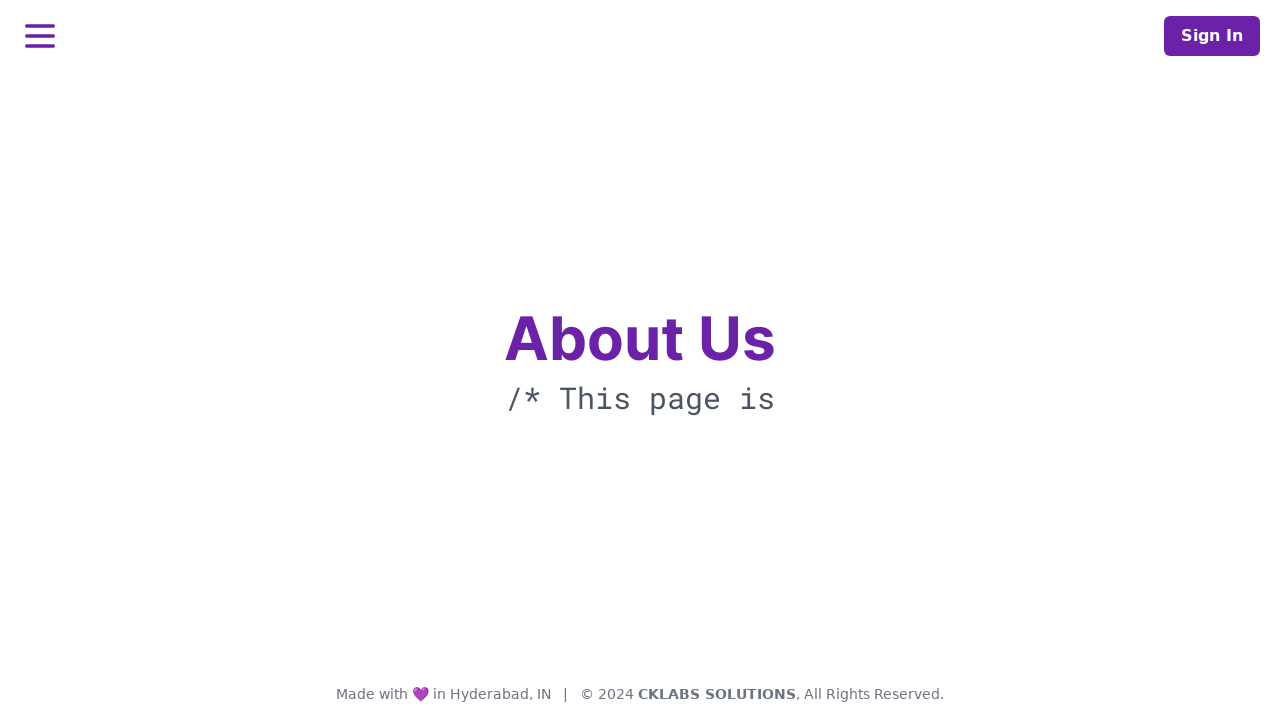

Verified About Us page title assertion passed
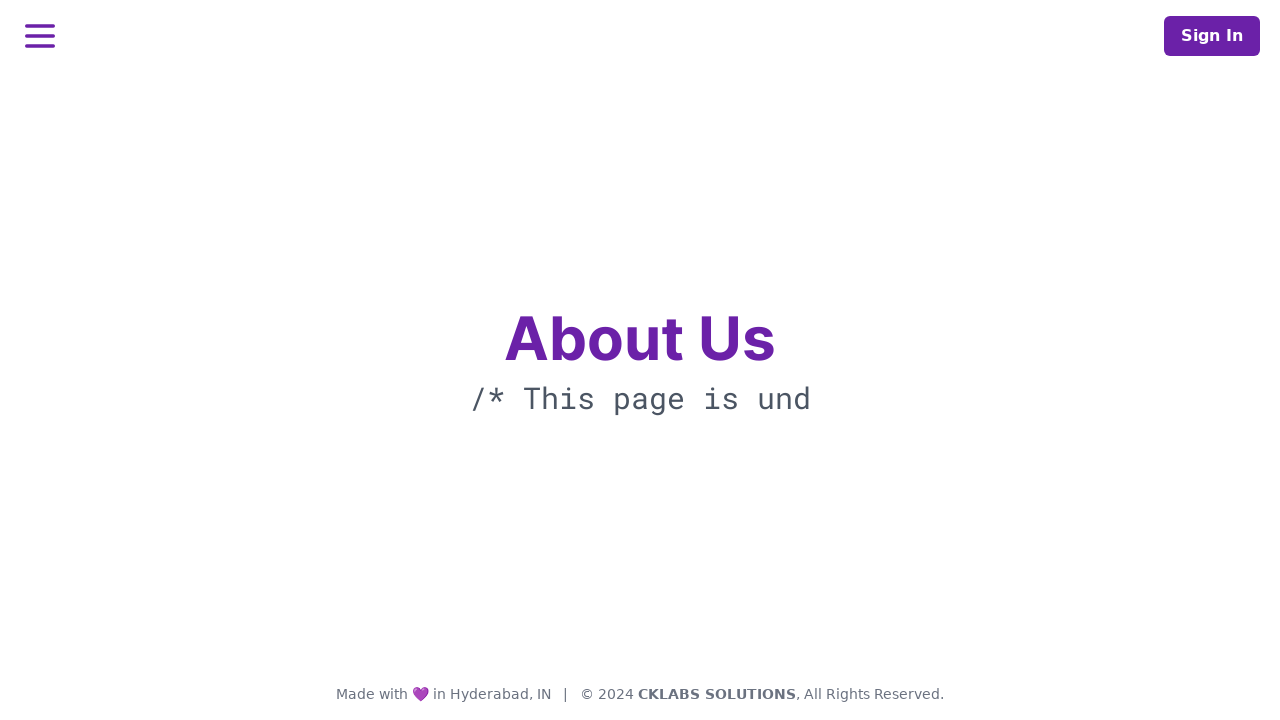

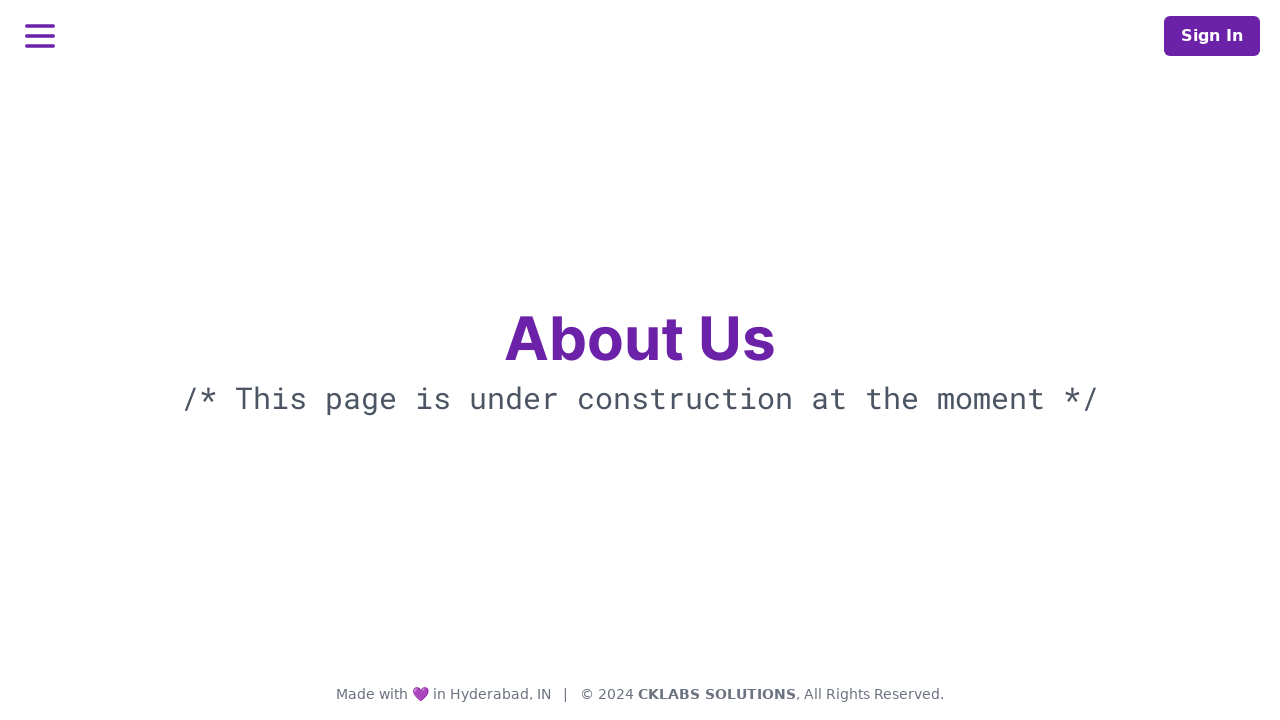